Tests JavaScript alert handling by clicking a button that triggers a JS alert and accepting it

Starting URL: https://the-internet.herokuapp.com/

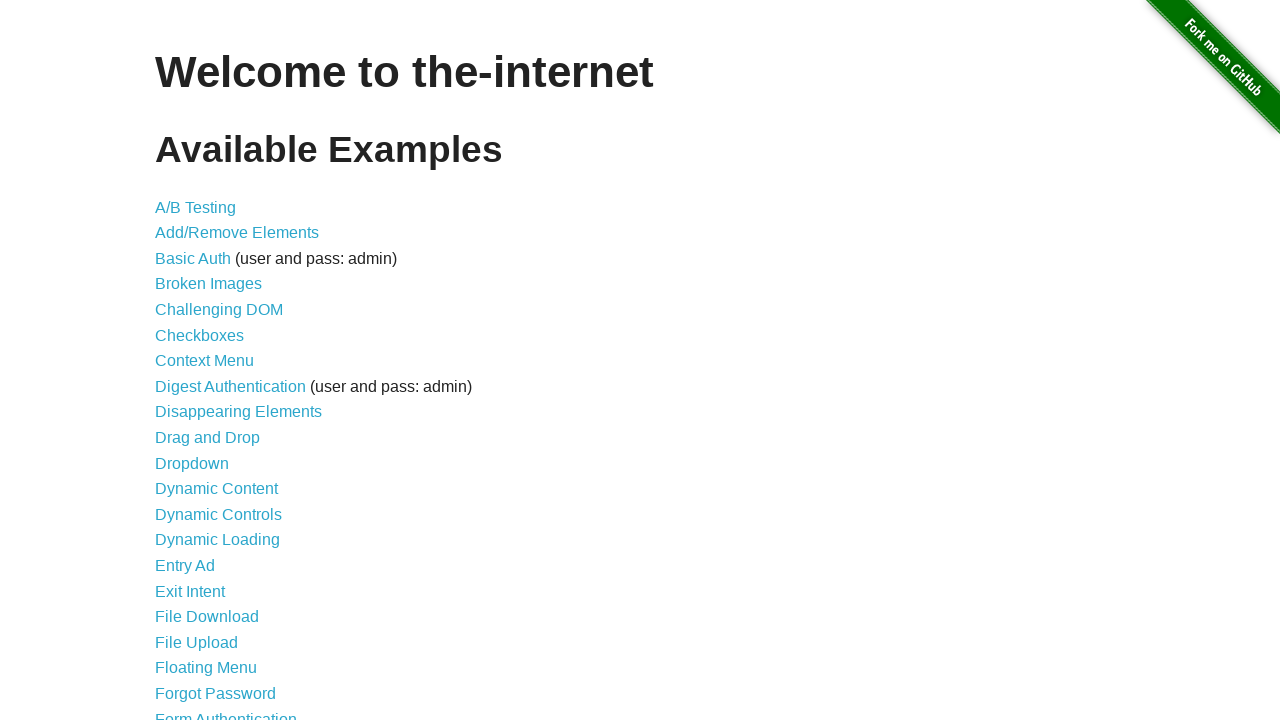

Clicked on JavaScript Alerts link at (214, 361) on text='JavaScript Alerts'
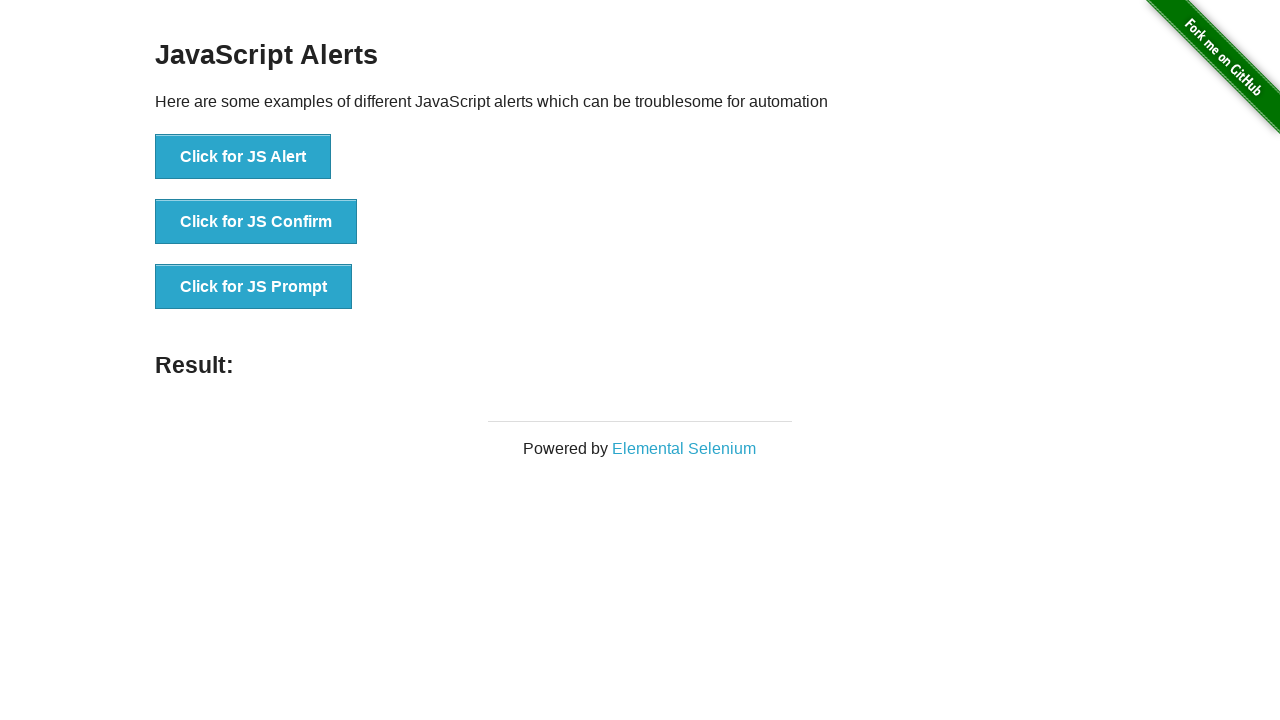

Clicked button to trigger JS Alert at (243, 157) on button:text('Click for JS Alert')
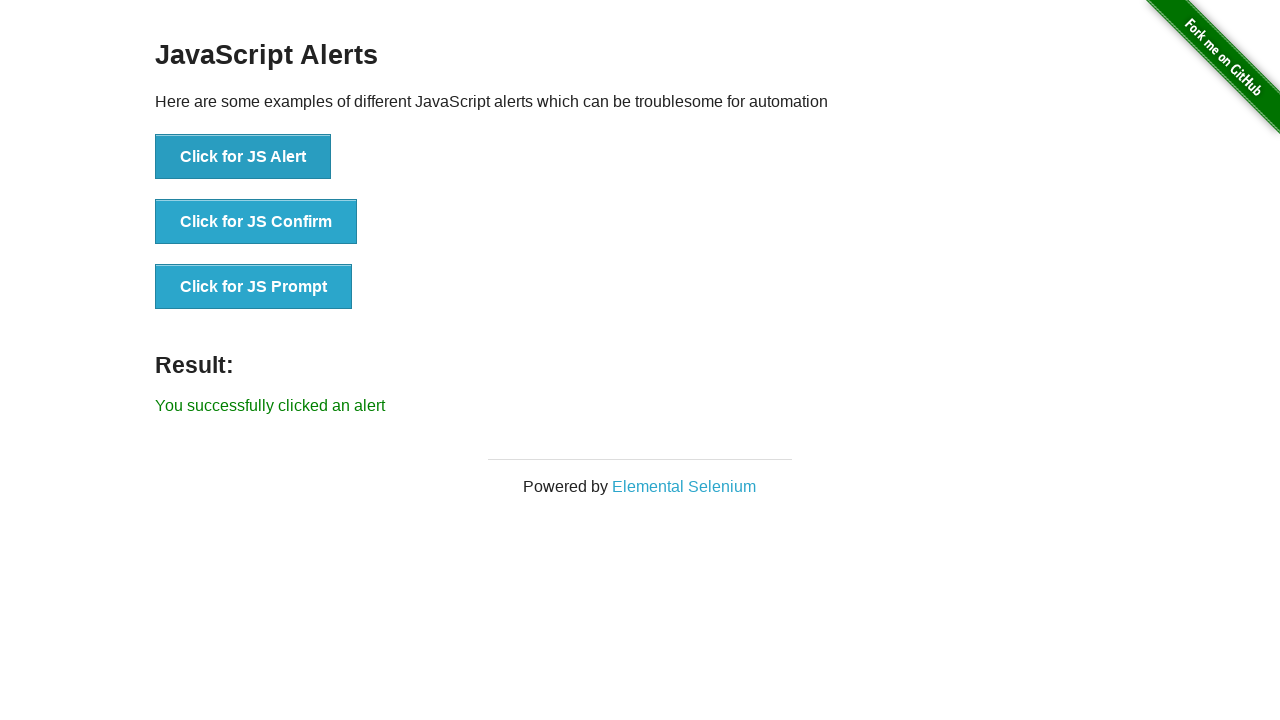

Set up dialog handler to accept alerts
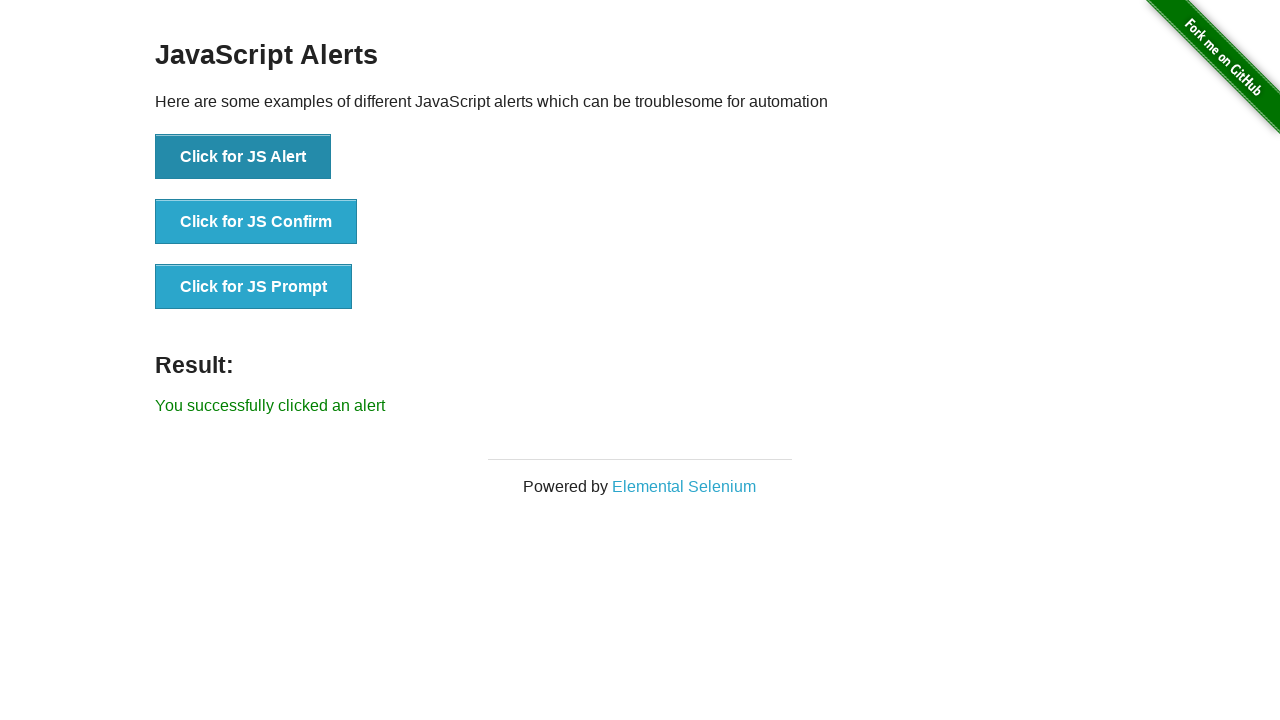

Clicked button to trigger JS Alert again at (243, 157) on button:text('Click for JS Alert')
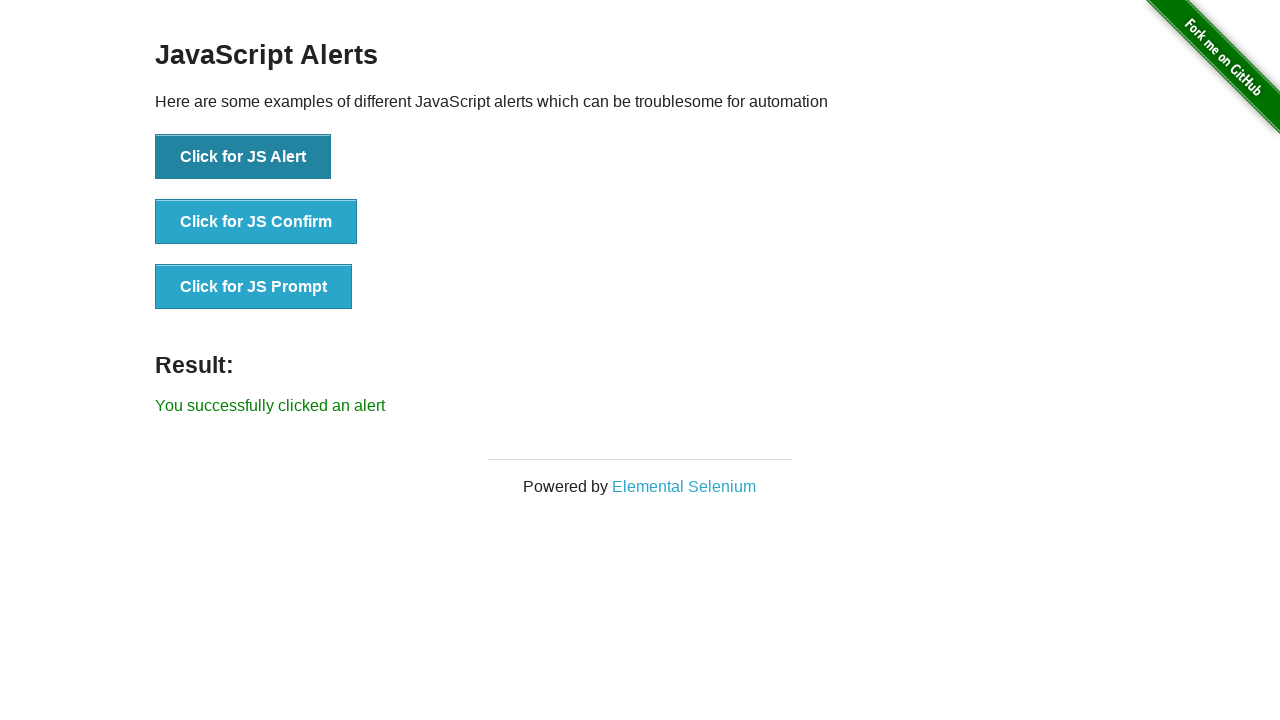

Verified success message displayed: 'You successfully clicked an alert'
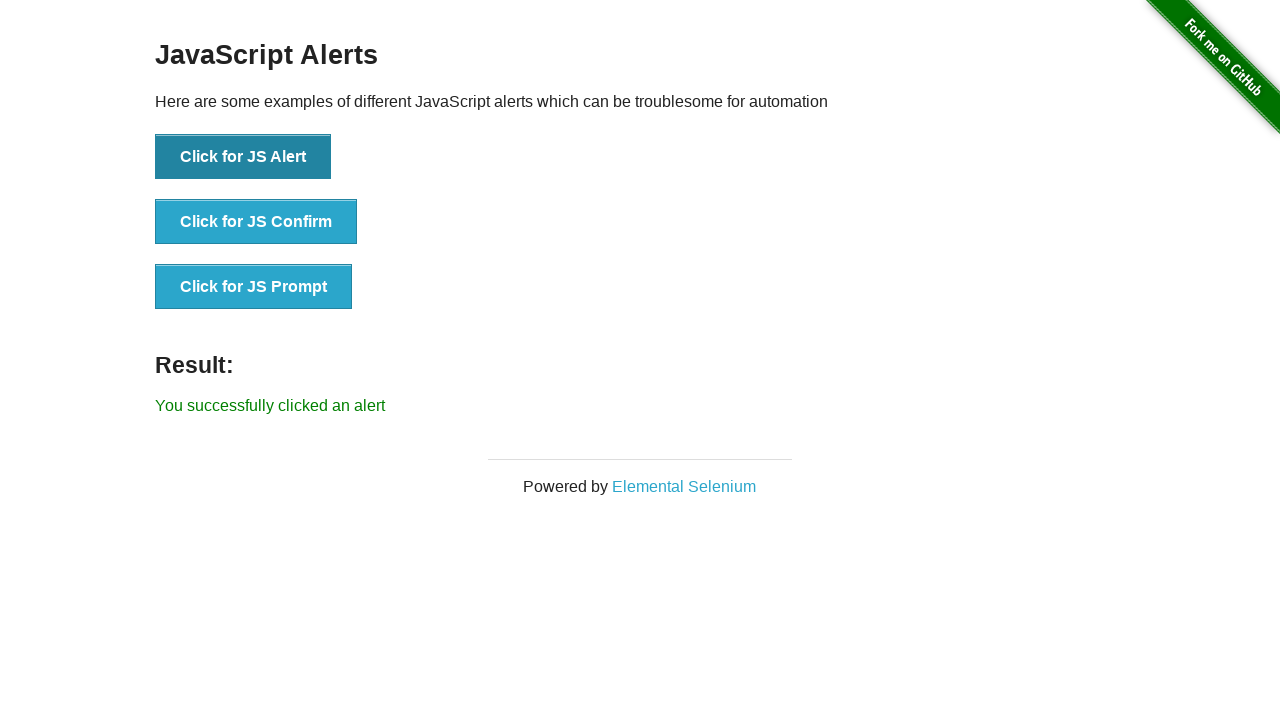

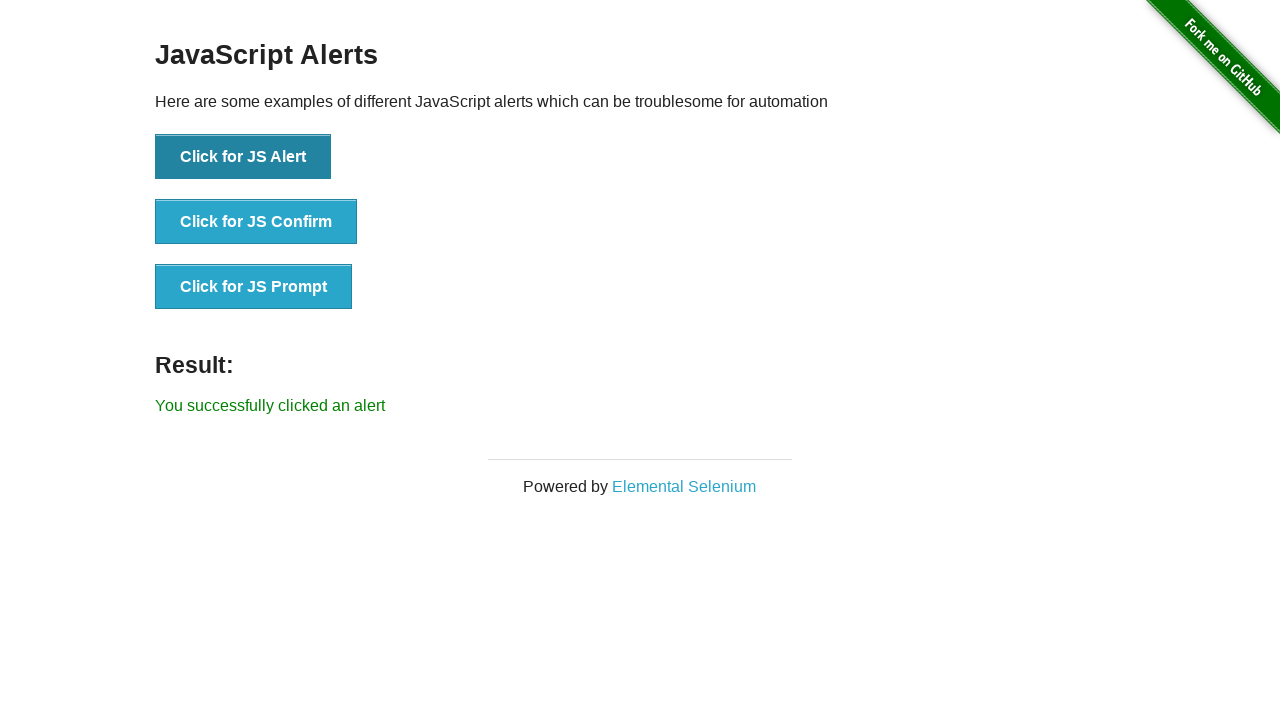